Tests page scrolling functionality by scrolling to the bottom of the RailYatri homepage and then navigating back in browser history

Starting URL: https://www.railyatri.in/

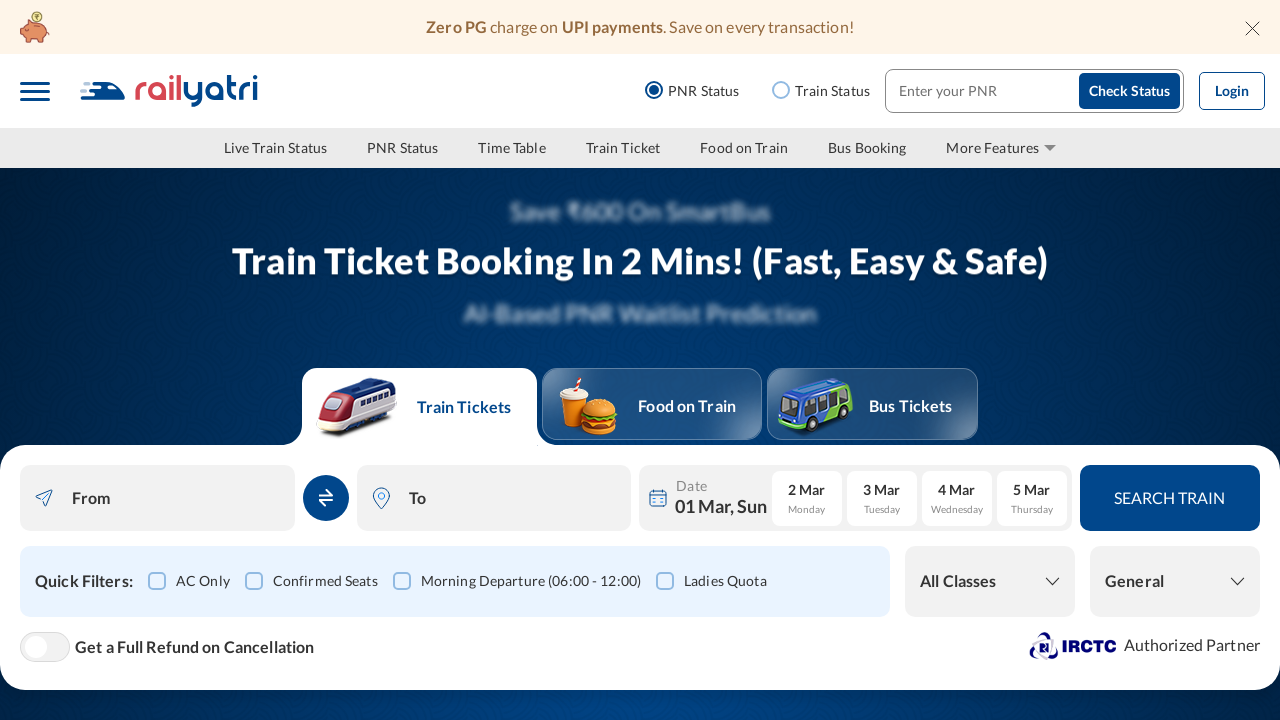

Scrolled to the bottom of the RailYatri homepage
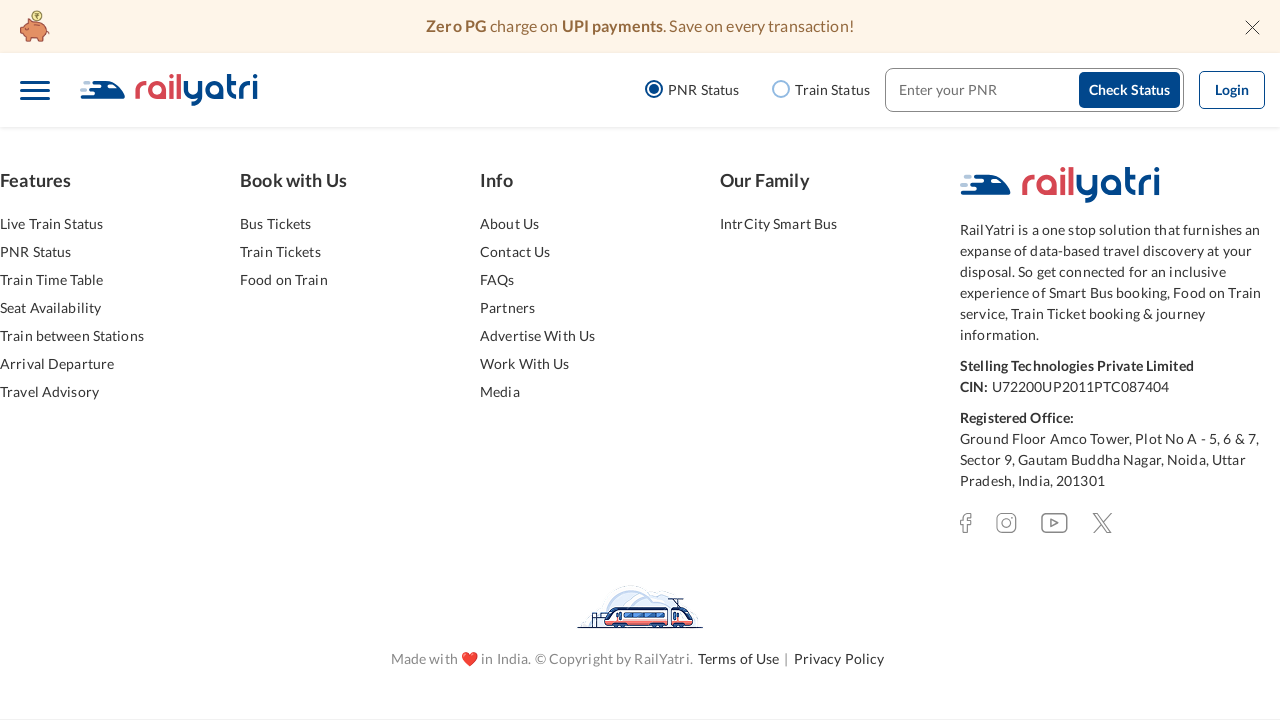

Waited 1 second for lazy-loaded content to load
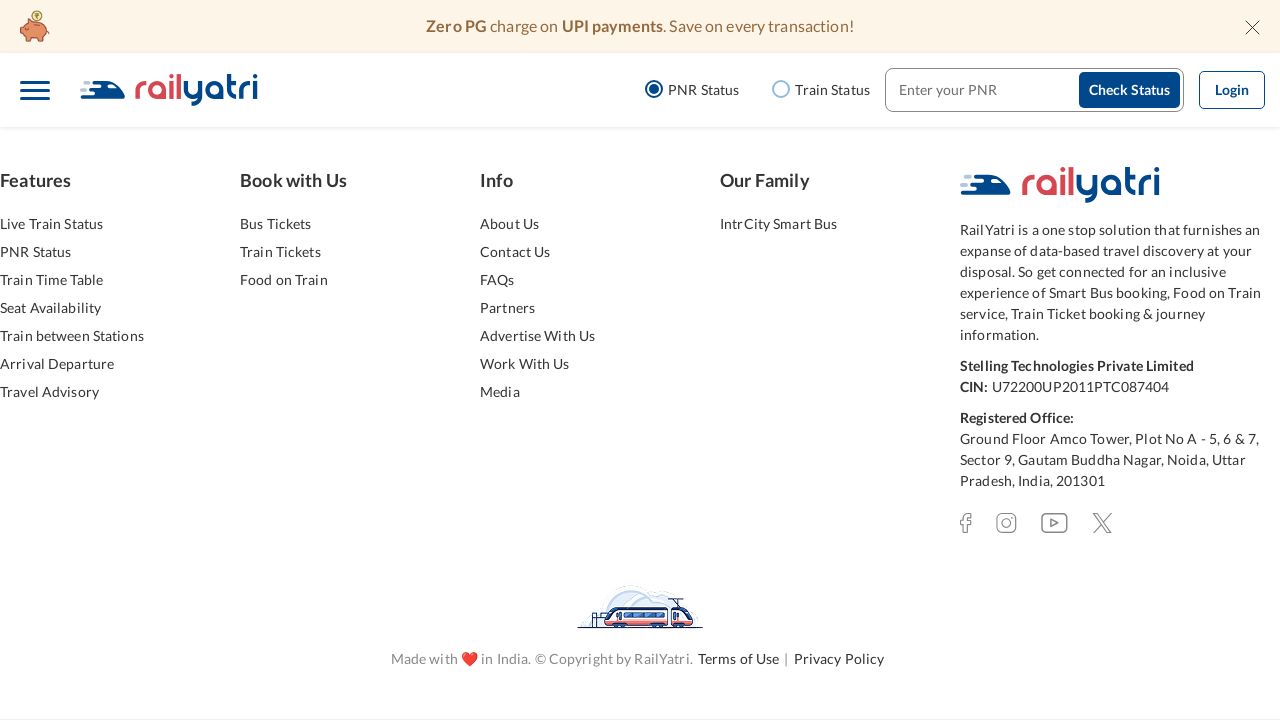

Navigated back in browser history
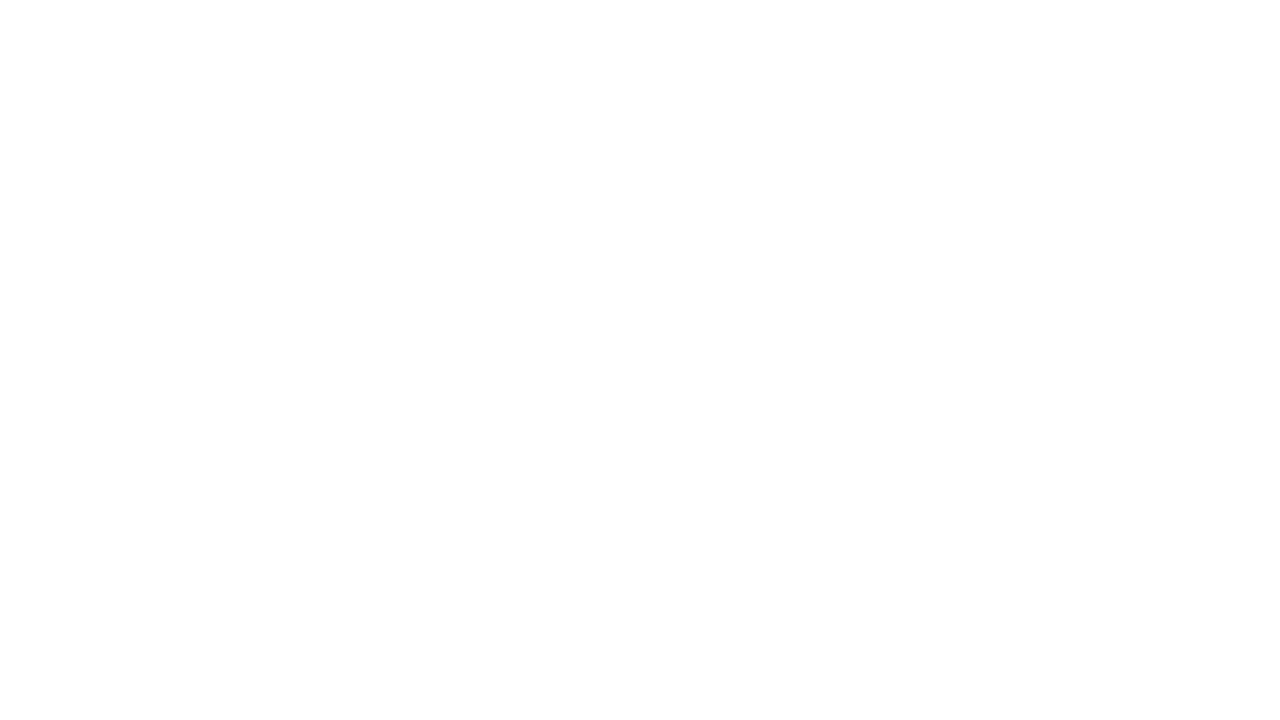

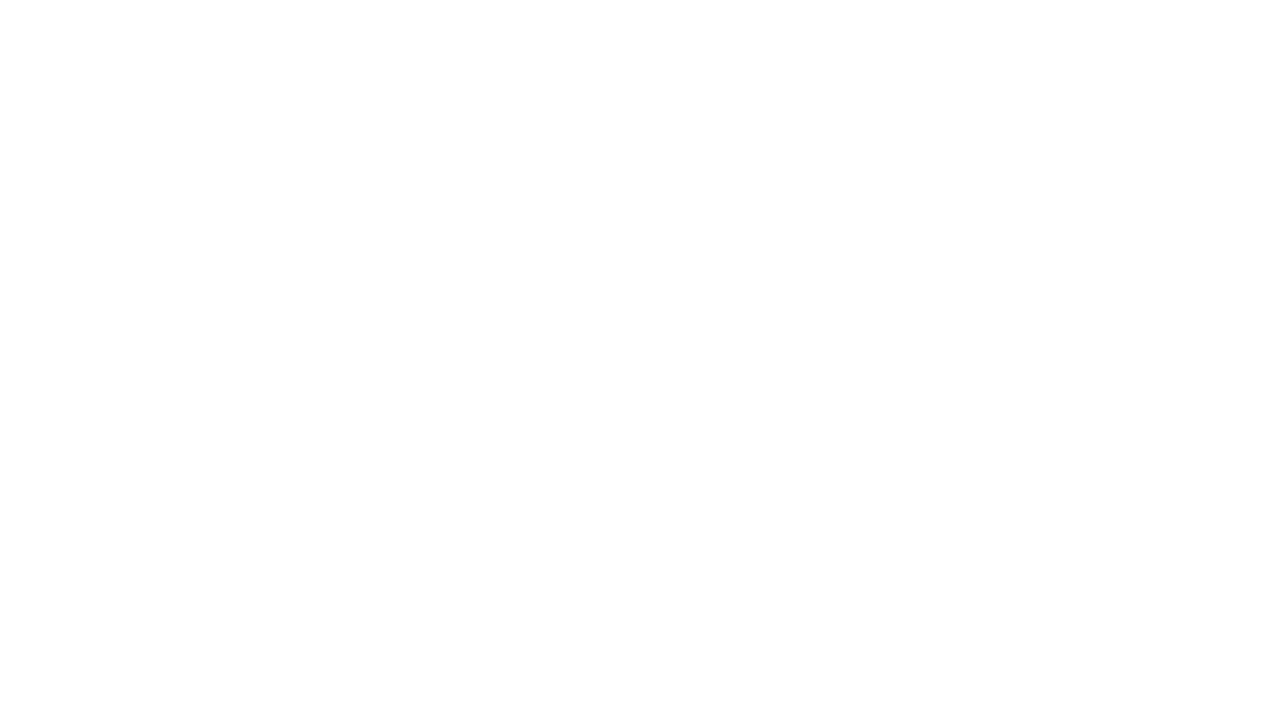